Tests clicking the .NET link on the Playwright dotnet page and verifies navigation occurs

Starting URL: https://playwright.dev/dotnet/

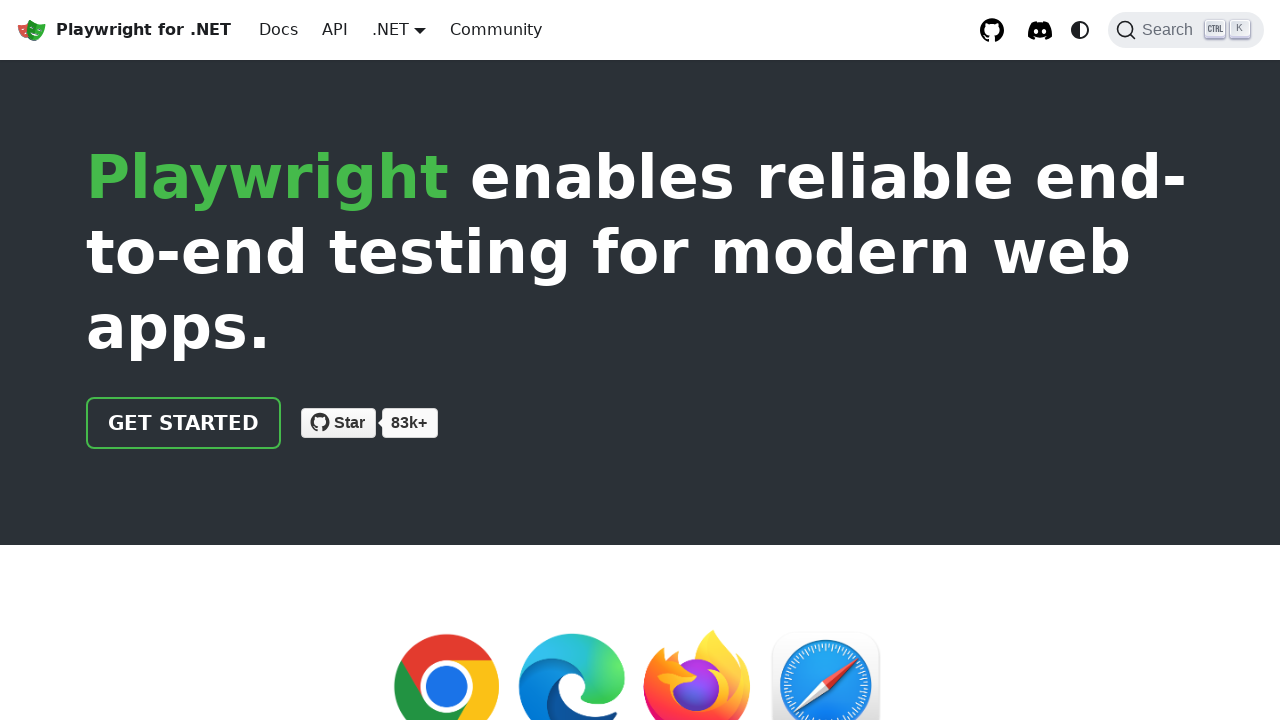

Clicked the .NET link in the section at (170, 360) on section >> text=.NET
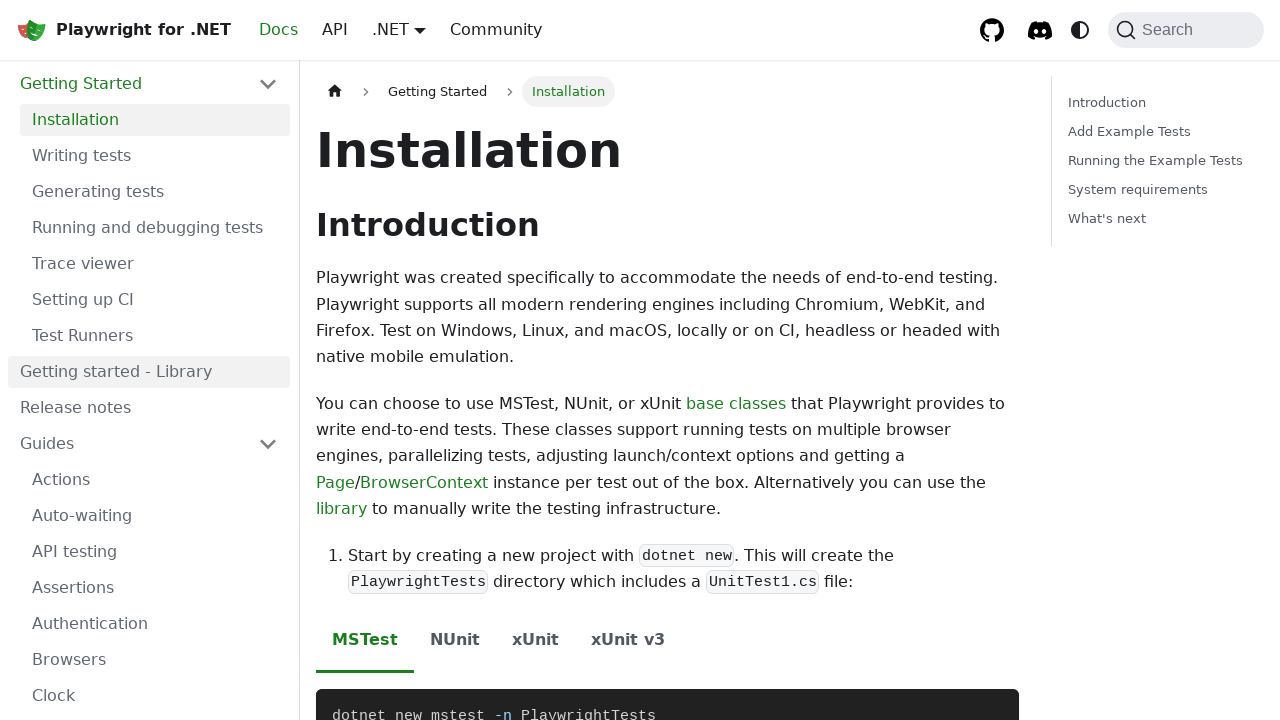

Navigation to .NET intro page completed and network idle
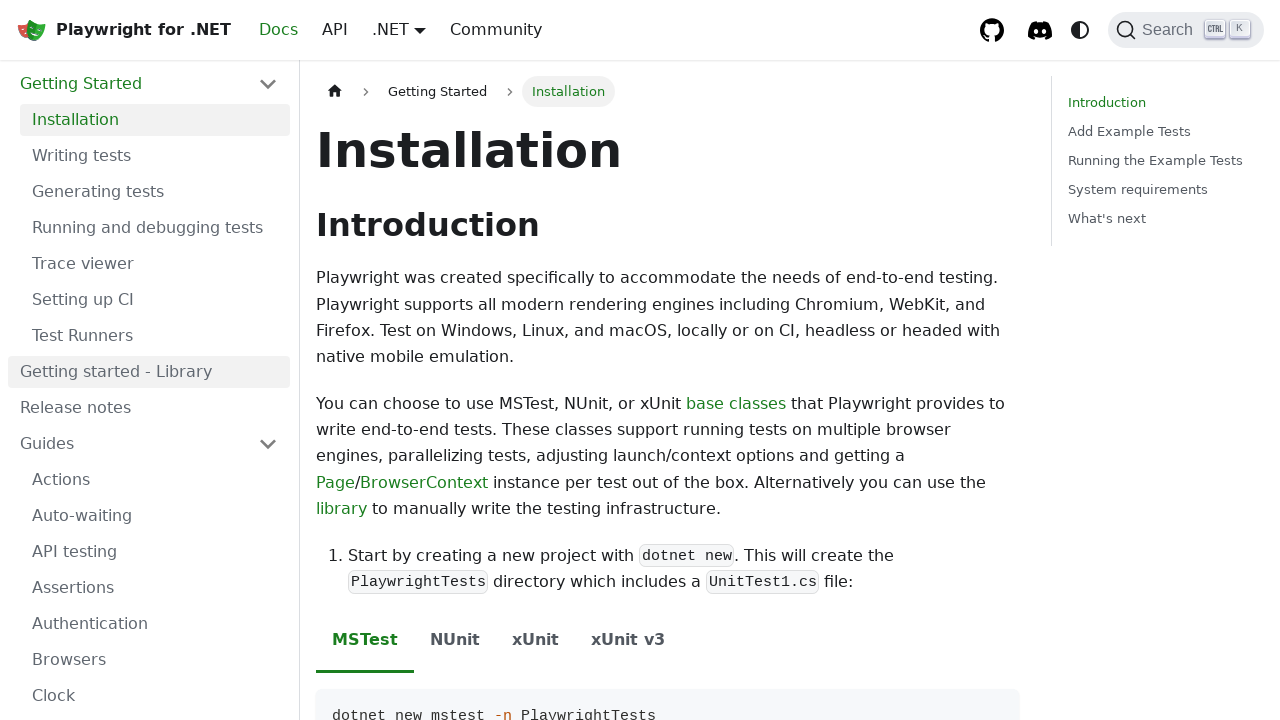

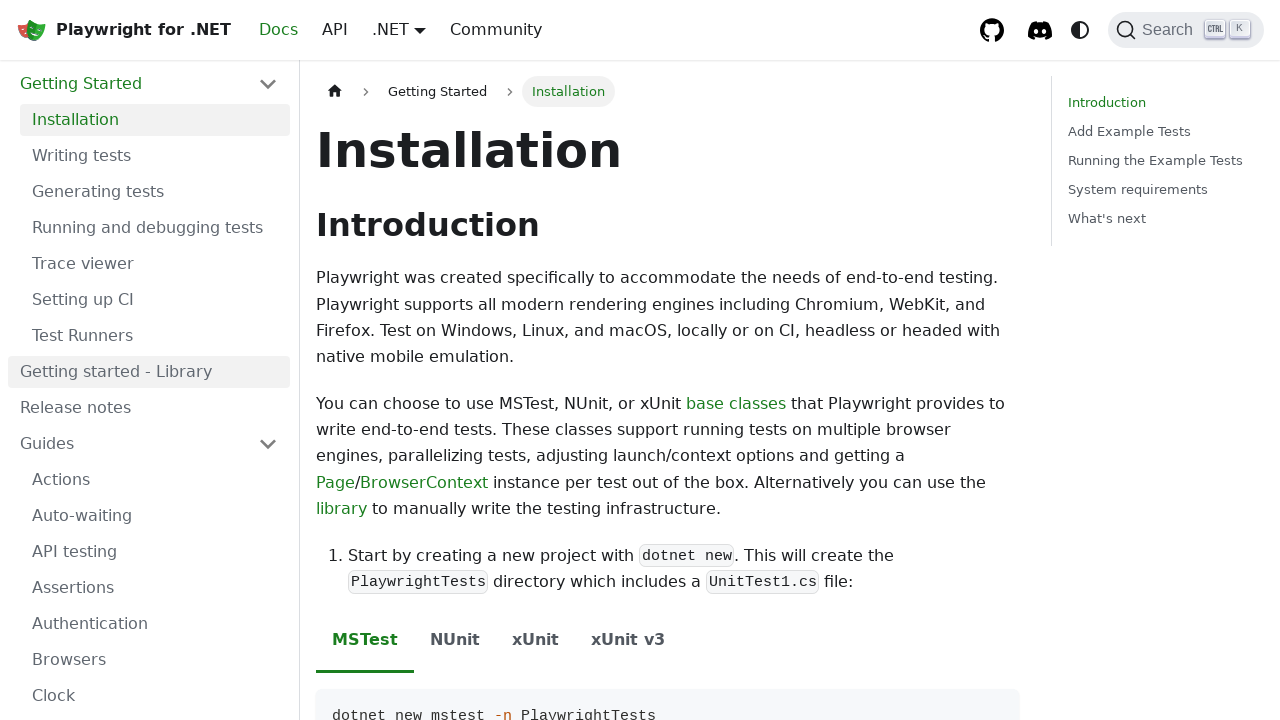